Tests checkbox functionality by selecting and deselecting a checkbox multiple times and verifying the success message appears

Starting URL: https://syntaxprojects.com/basic-checkbox-demo.php

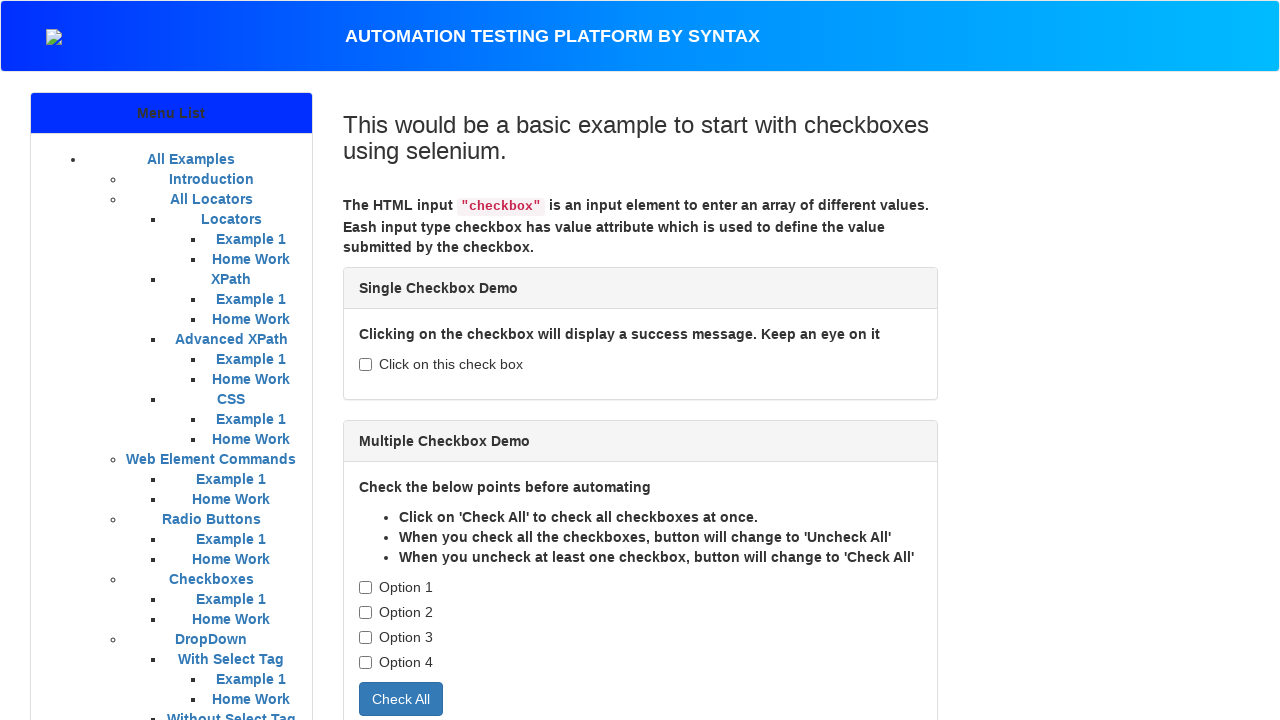

Located checkbox element with id 'isAgeSelected'
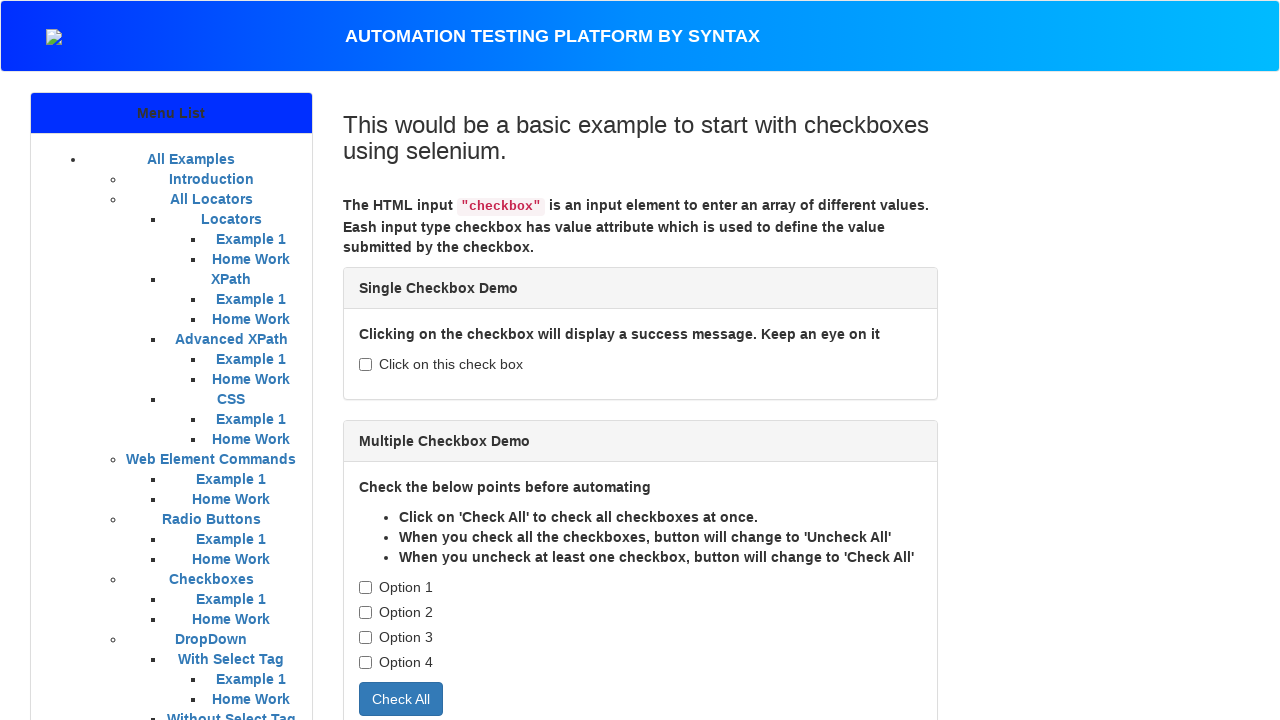

Checked initial checkbox state
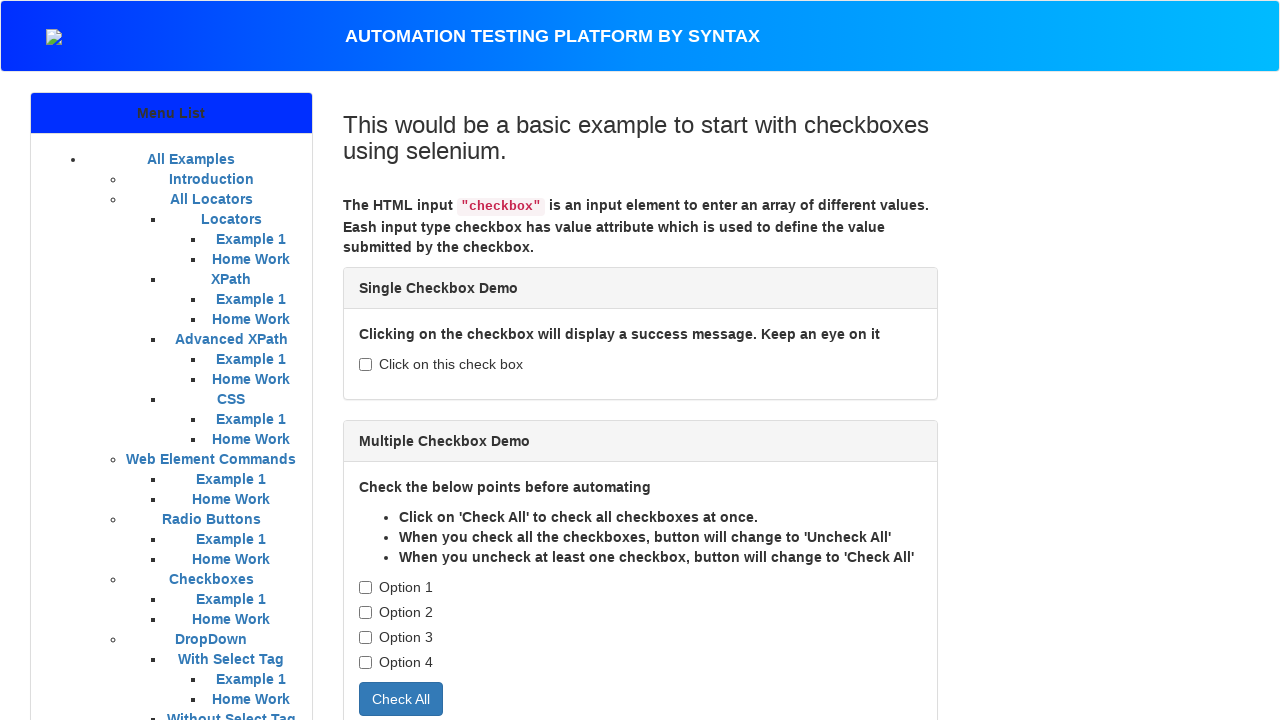

Selected checkbox by clicking it at (365, 364) on input#isAgeSelected
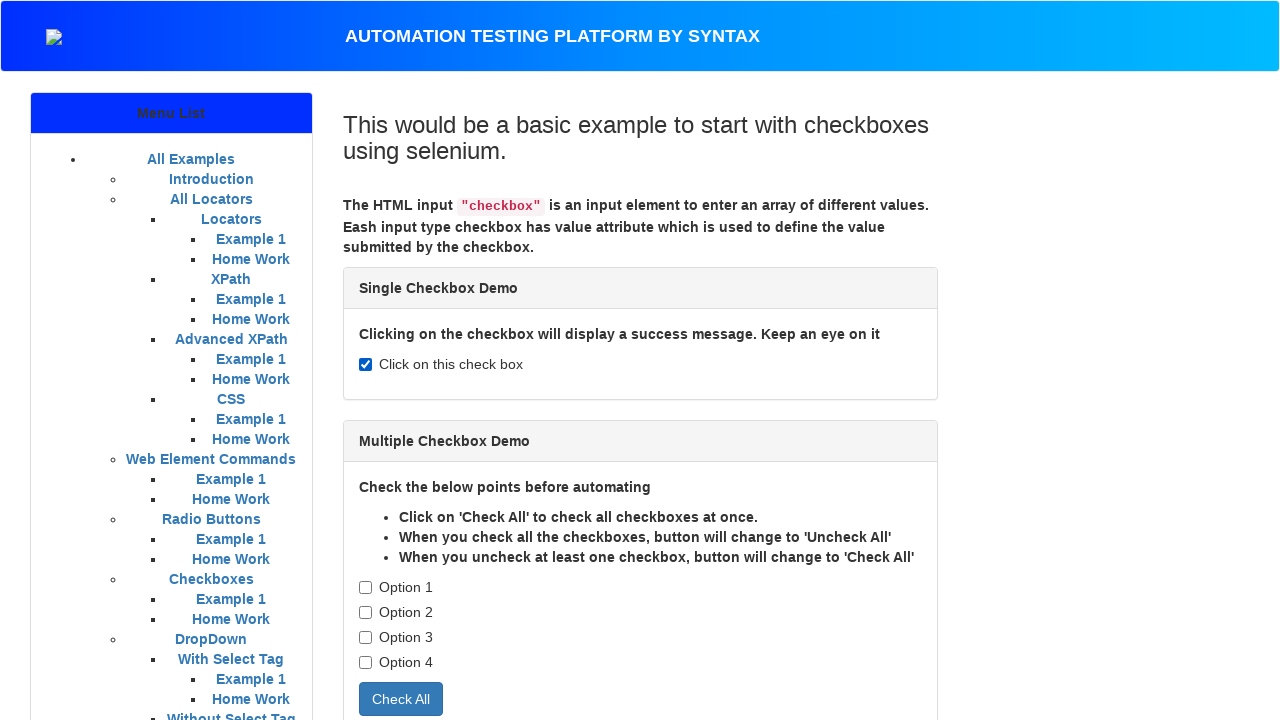

Waited 3 seconds after selecting checkbox
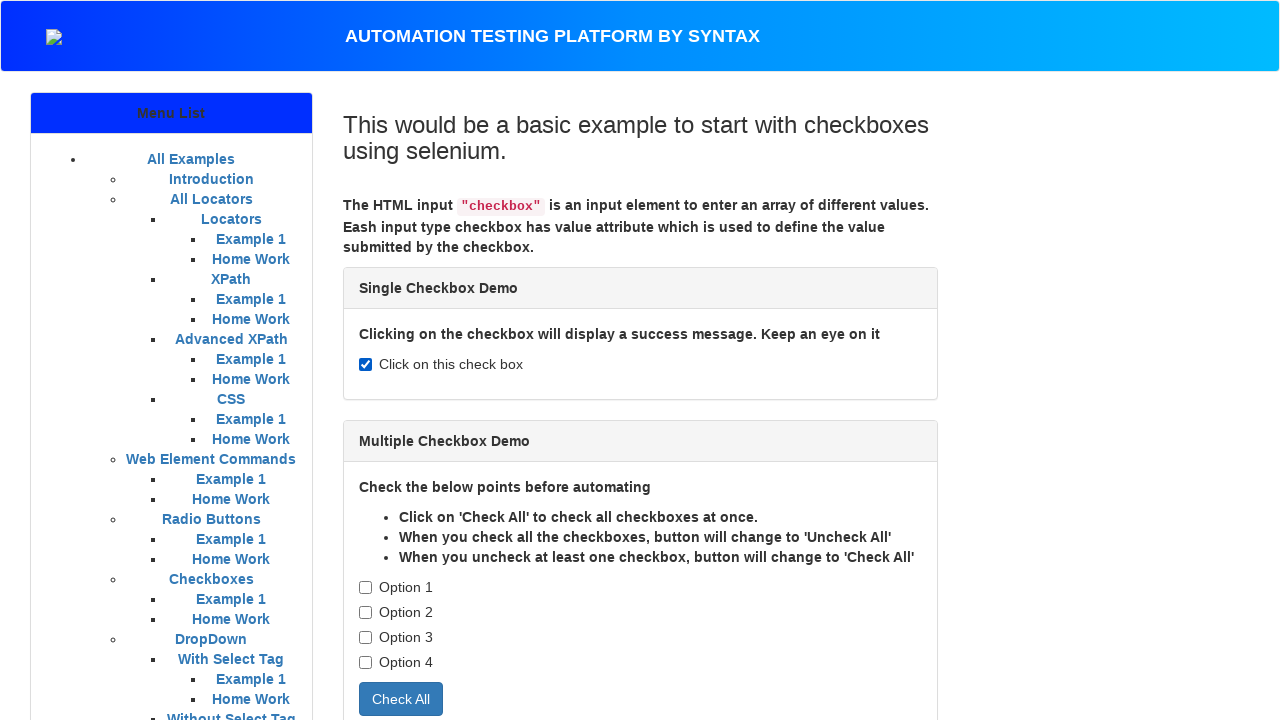

Deselected checkbox by clicking it at (365, 364) on input#isAgeSelected
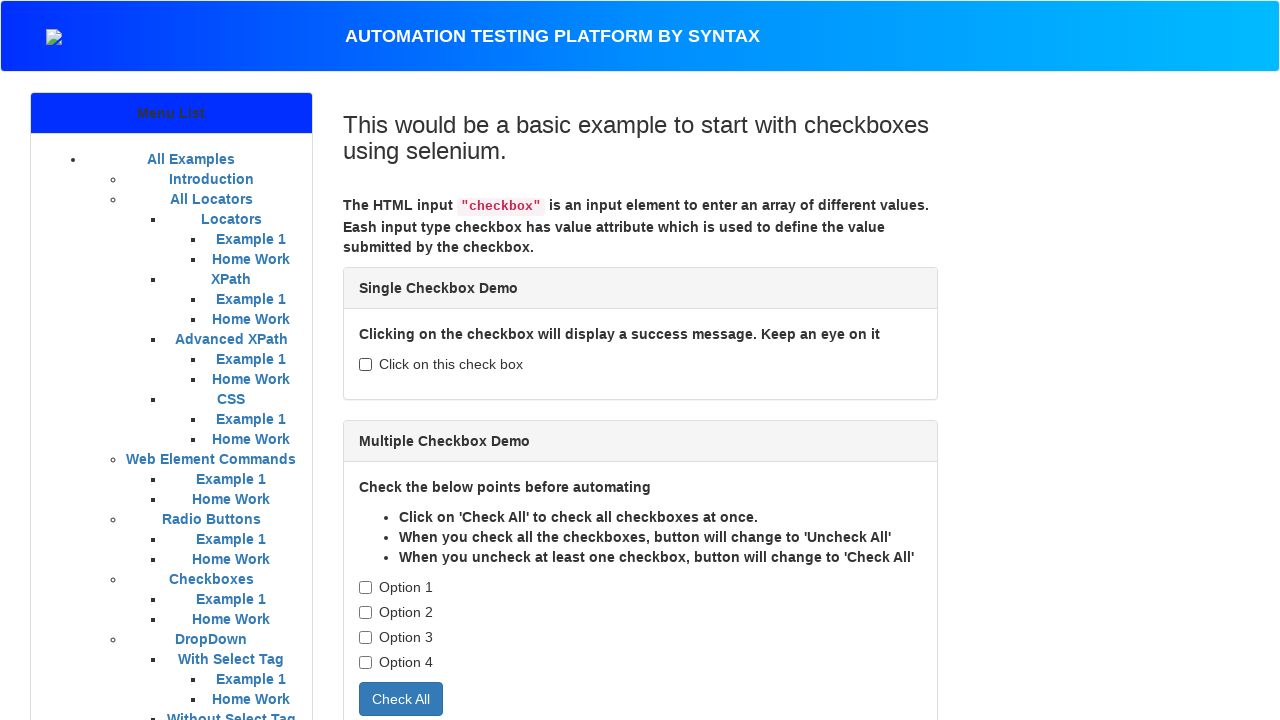

Selected checkbox again to trigger success message at (365, 364) on input#isAgeSelected
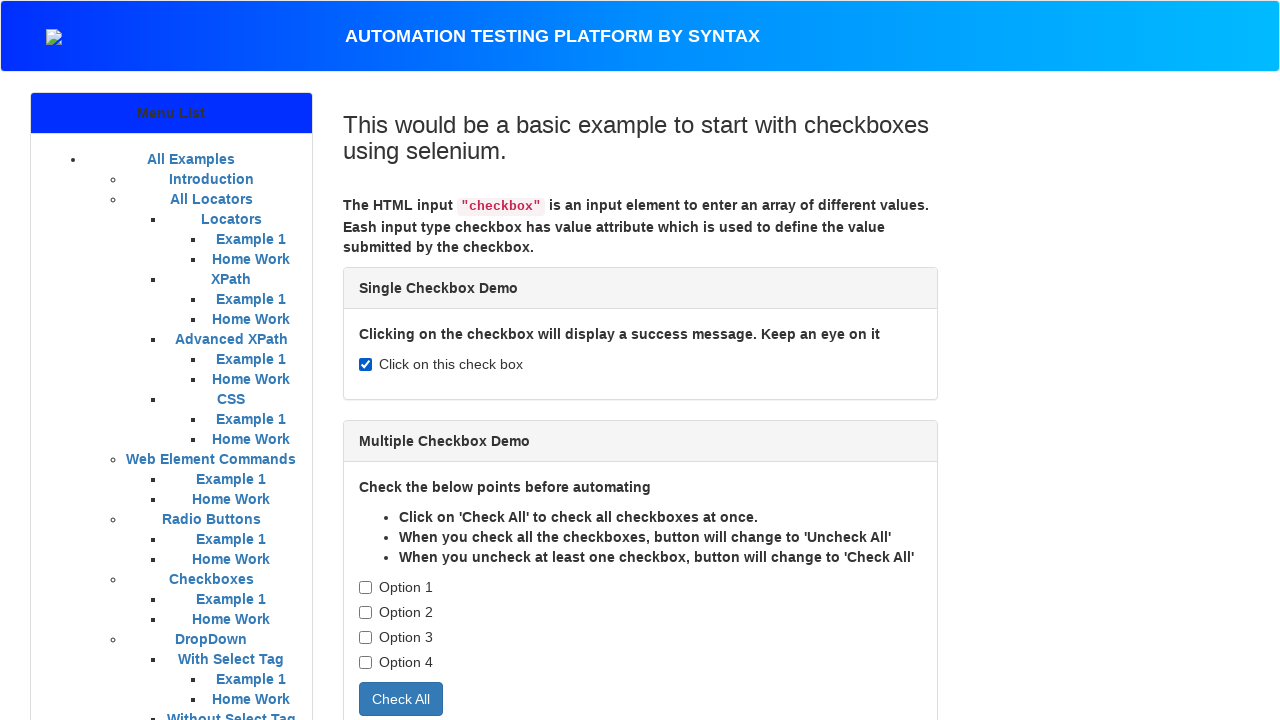

Waited 3 seconds for success message to appear
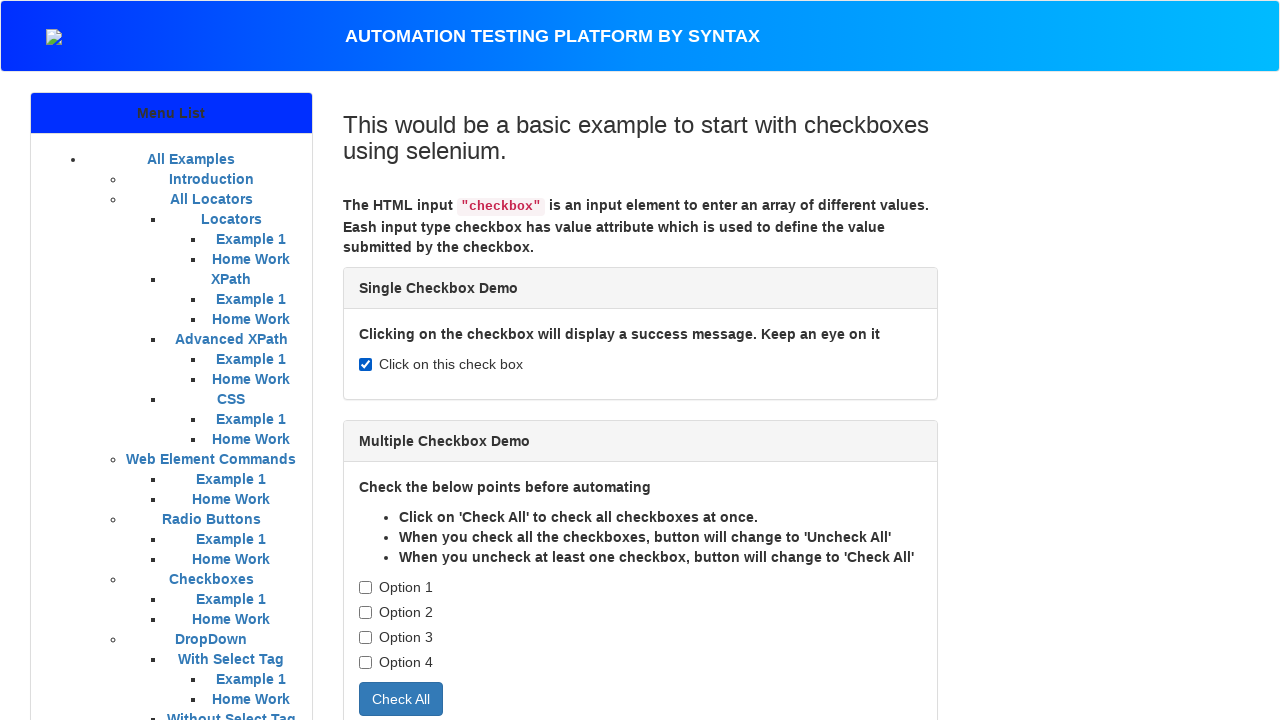

Located success message element with id 'txtAge'
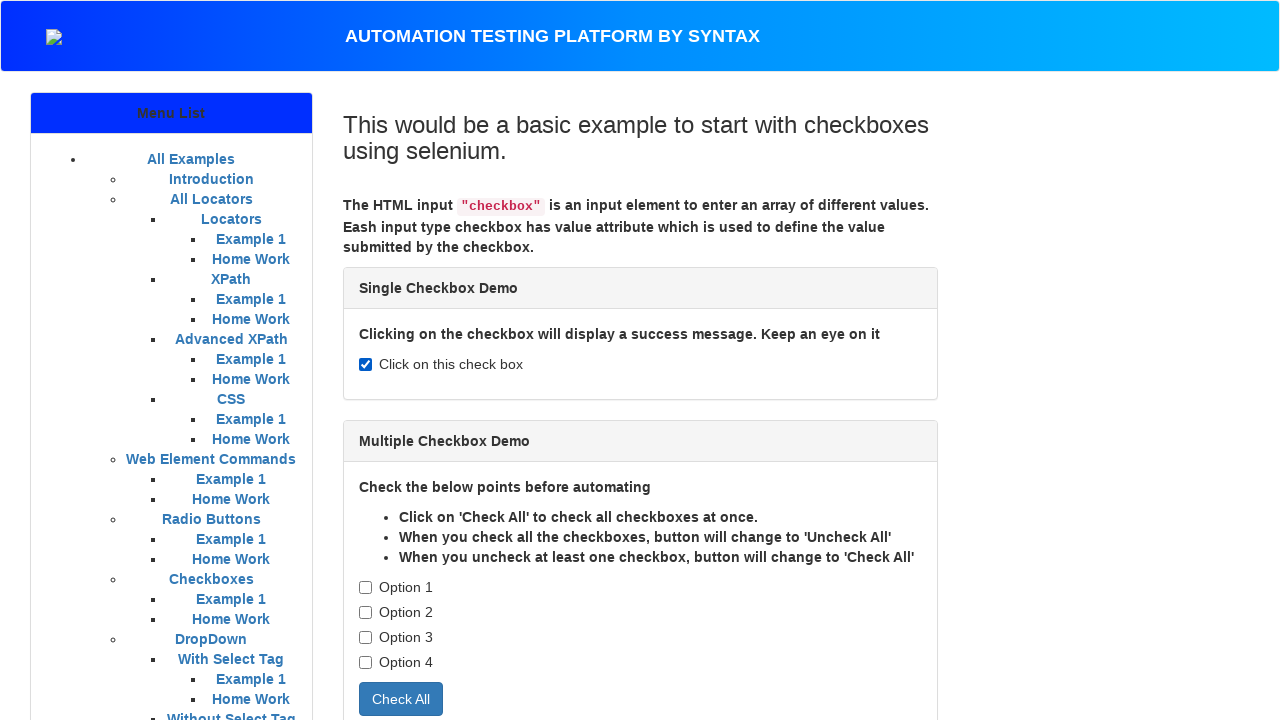

Extracted and printed success message text content
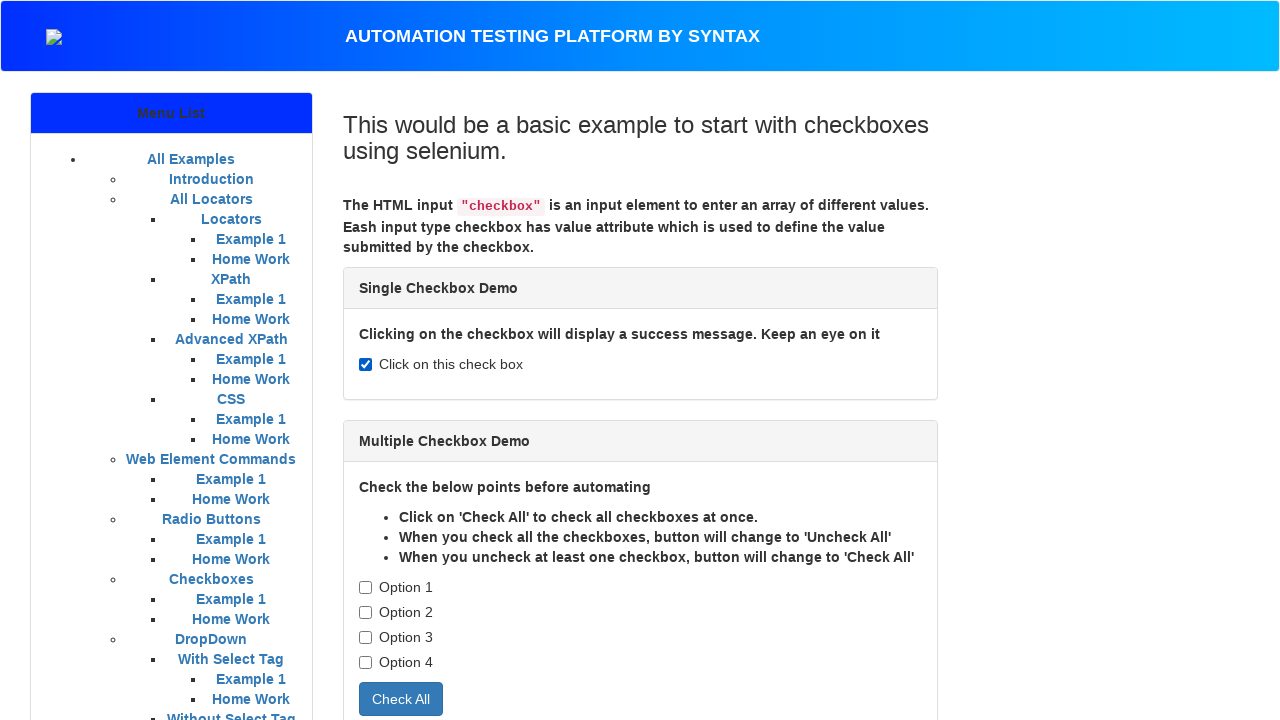

Deselected checkbox by clicking it at (365, 364) on input#isAgeSelected
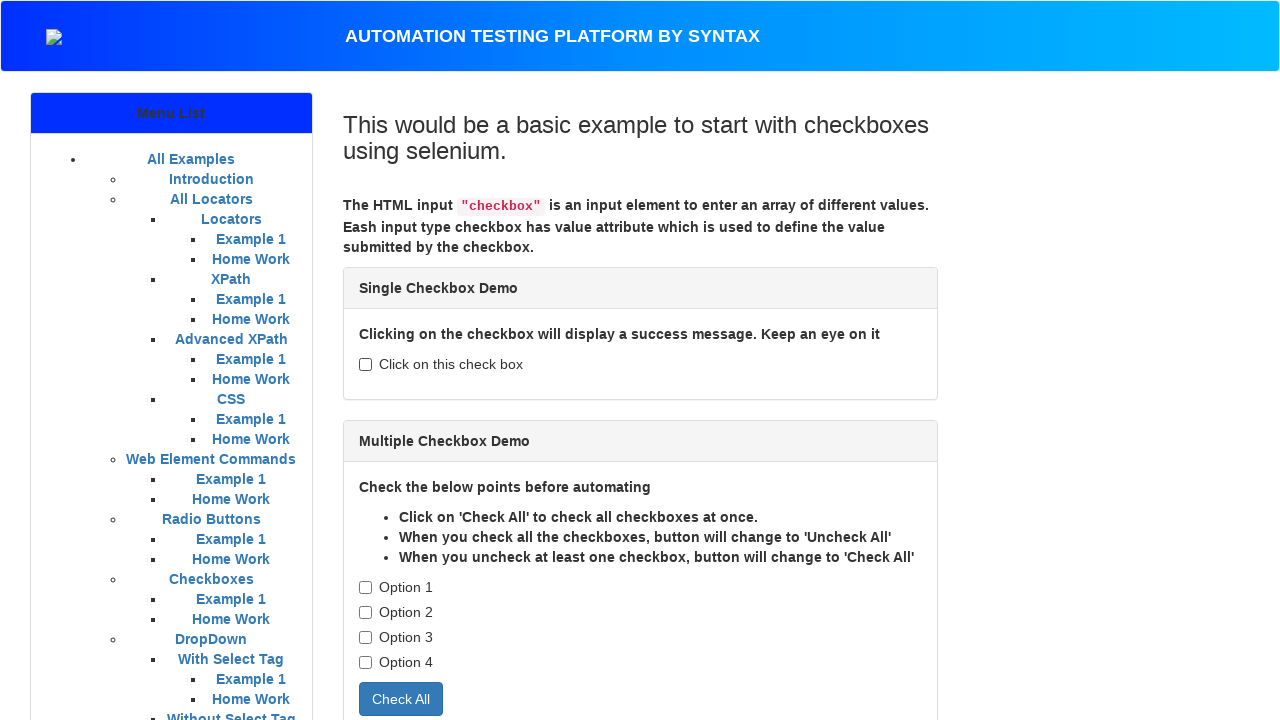

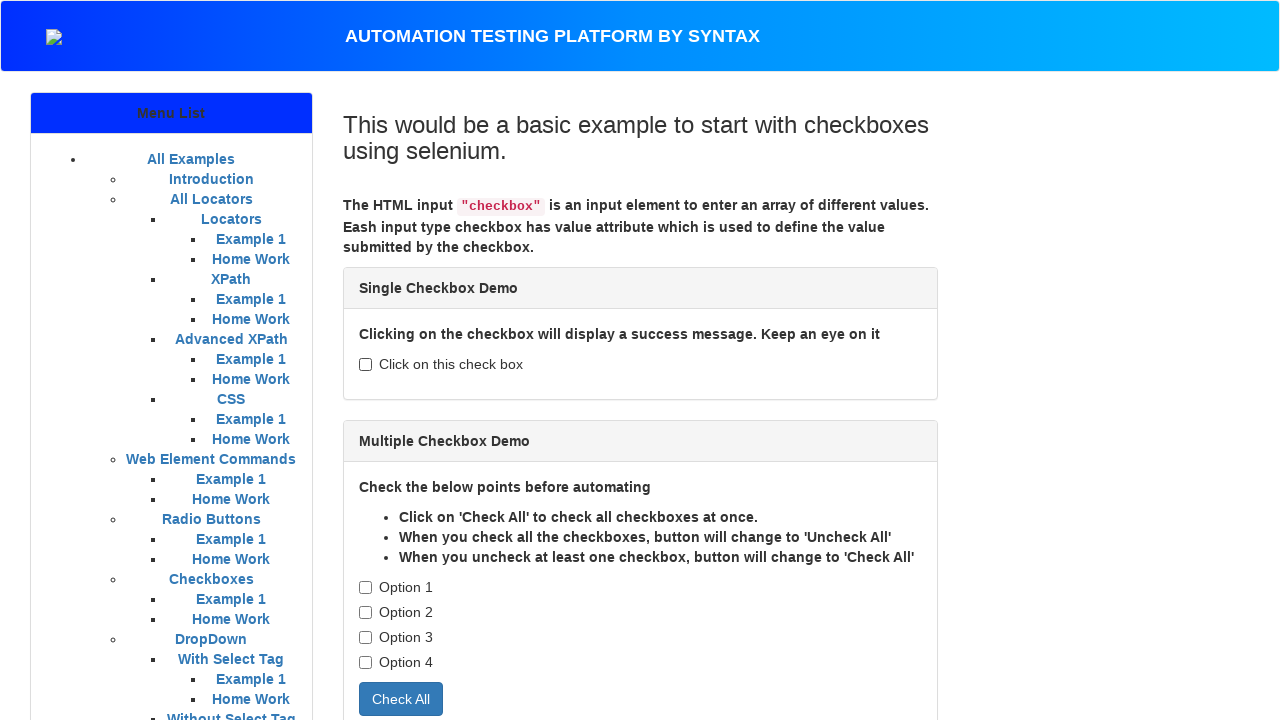